Tests radio button functionality by navigating to the Radio Button section and selecting the COD (Cash on Delivery) option

Starting URL: https://demoapps.qspiders.com/ui

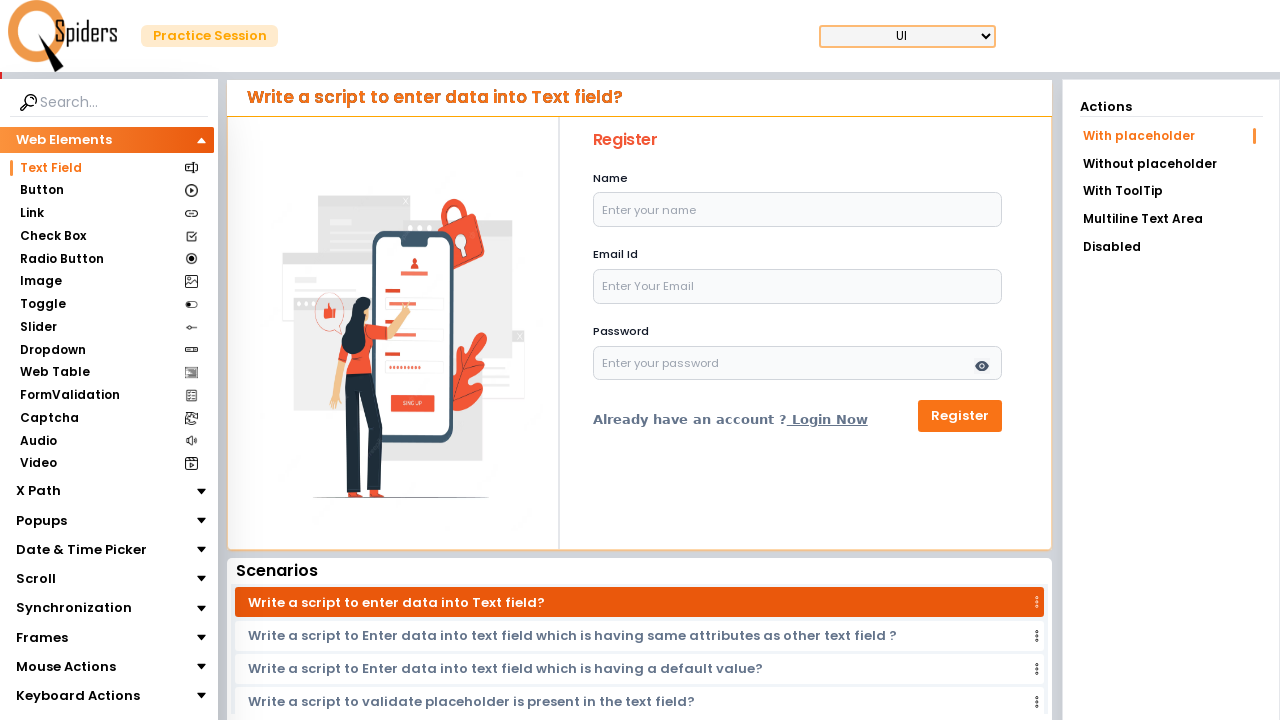

Clicked on the Radio Button section at (62, 259) on xpath=//section[text()='Radio Button']
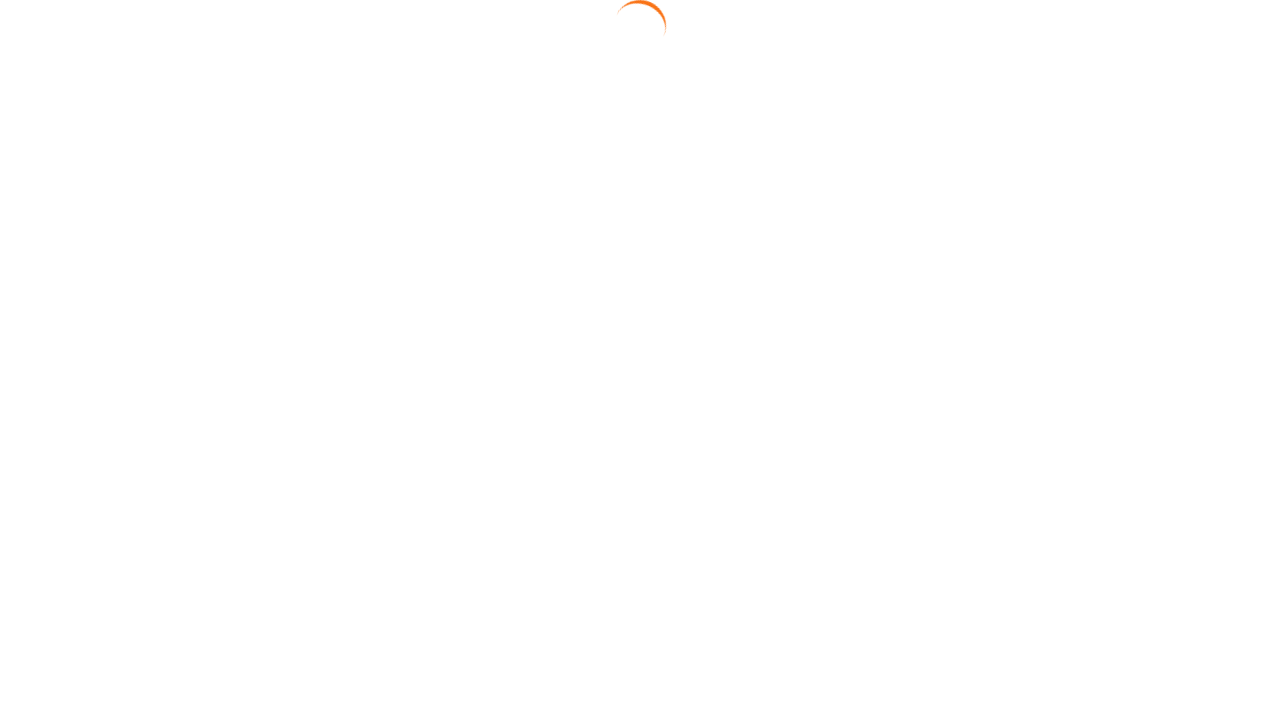

Selected COD (Cash on Delivery) radio button option at (830, 240) on input[value='cod']
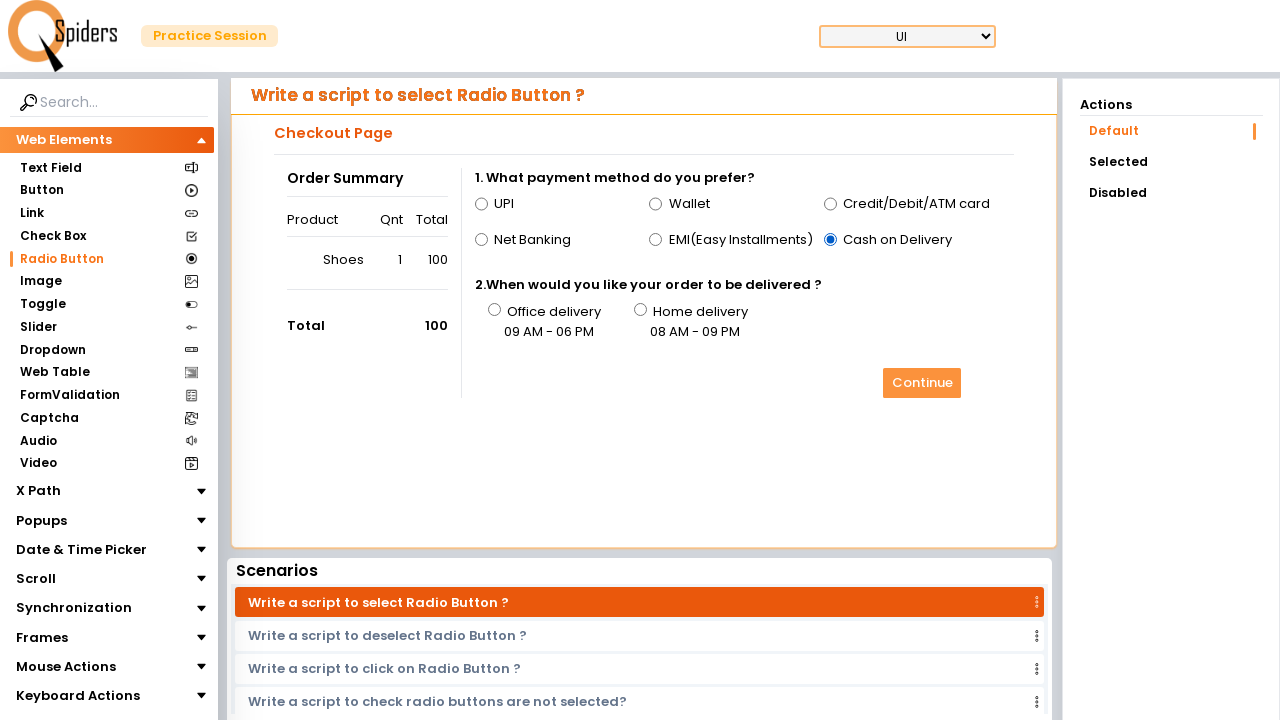

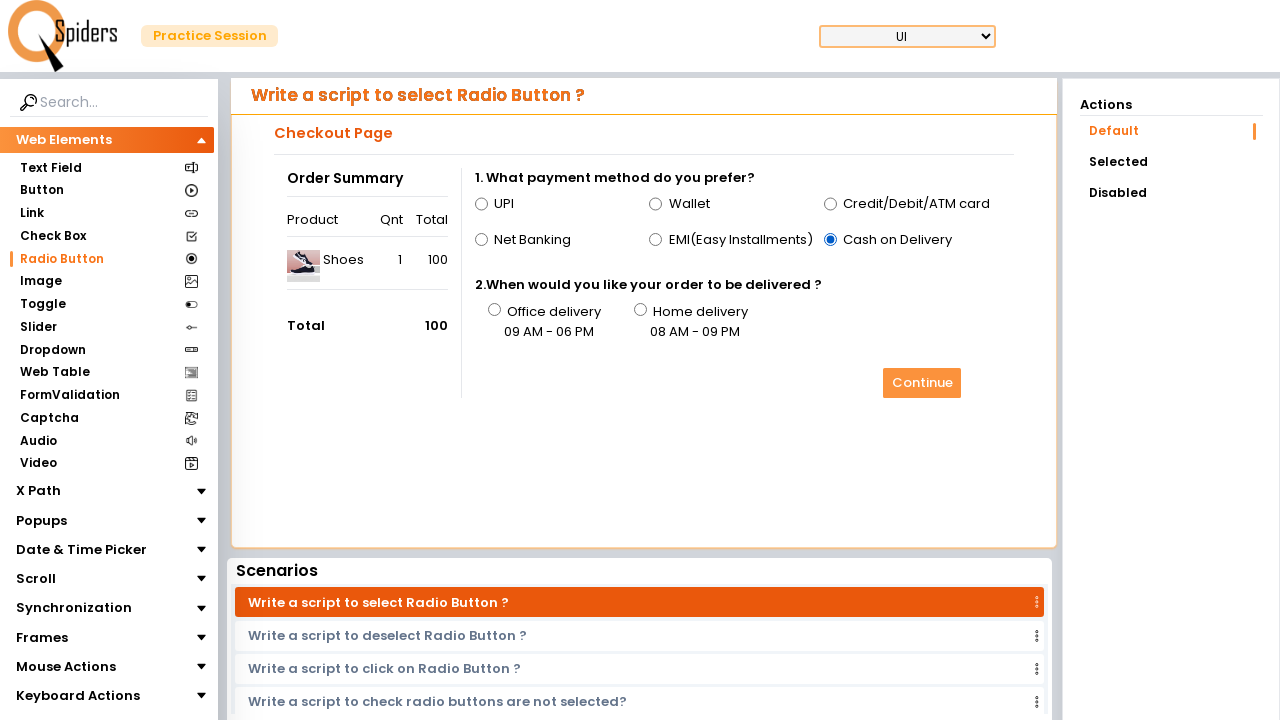